Navigates to an automation practice page and interacts with a table element to count rows and columns, then retrieves text from specific table cells

Starting URL: https://www.rahulshettyacademy.com/AutomationPractice/

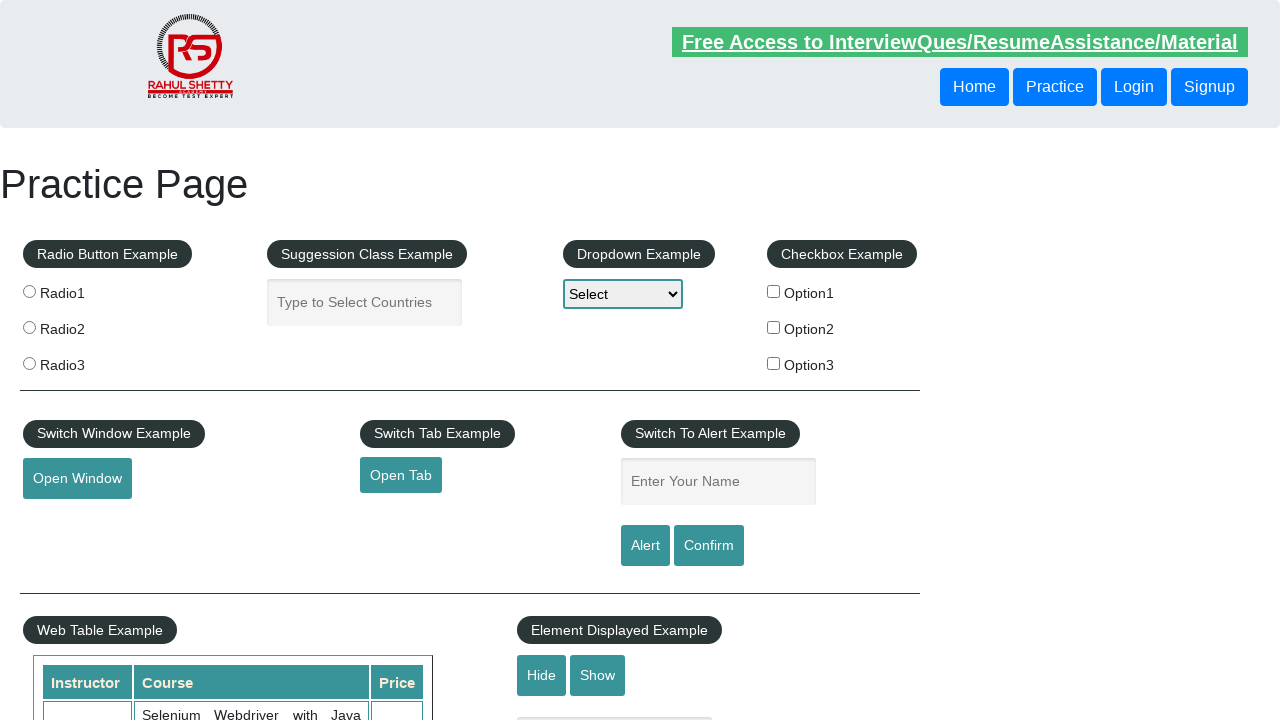

Waited for table with id 'product' and class 'table-display' to load
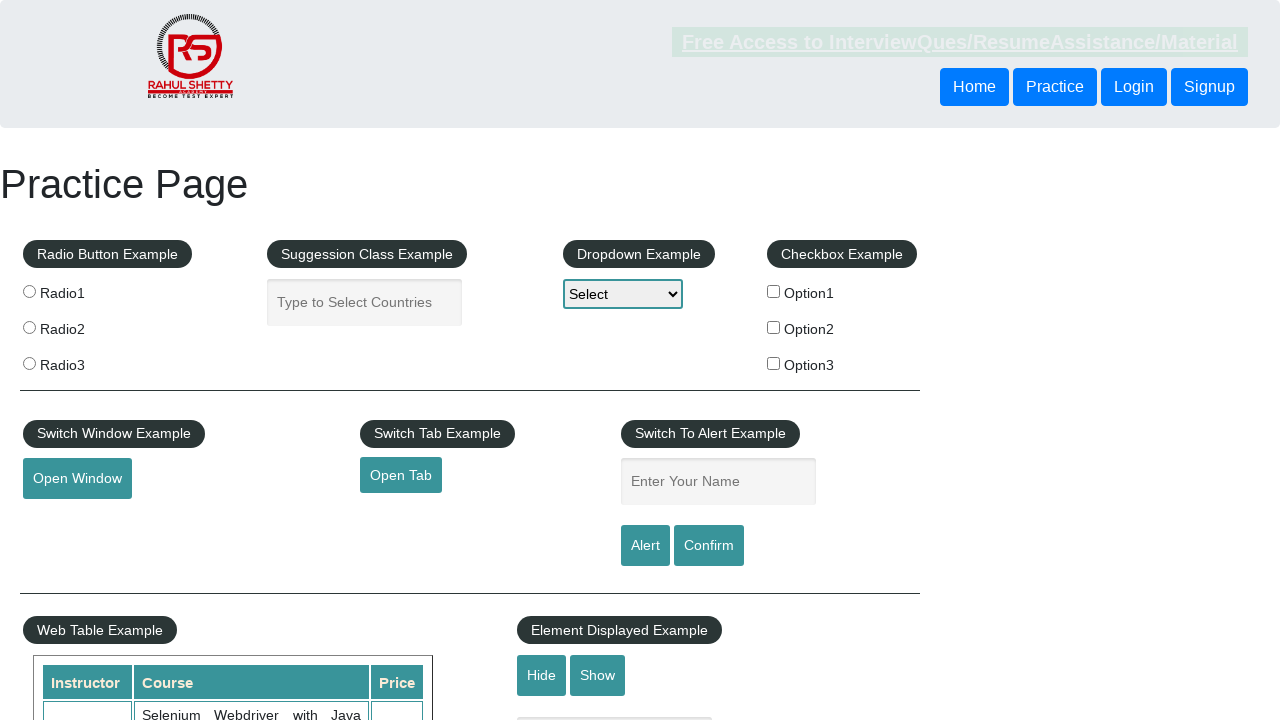

Counted total rows in table: 11 rows
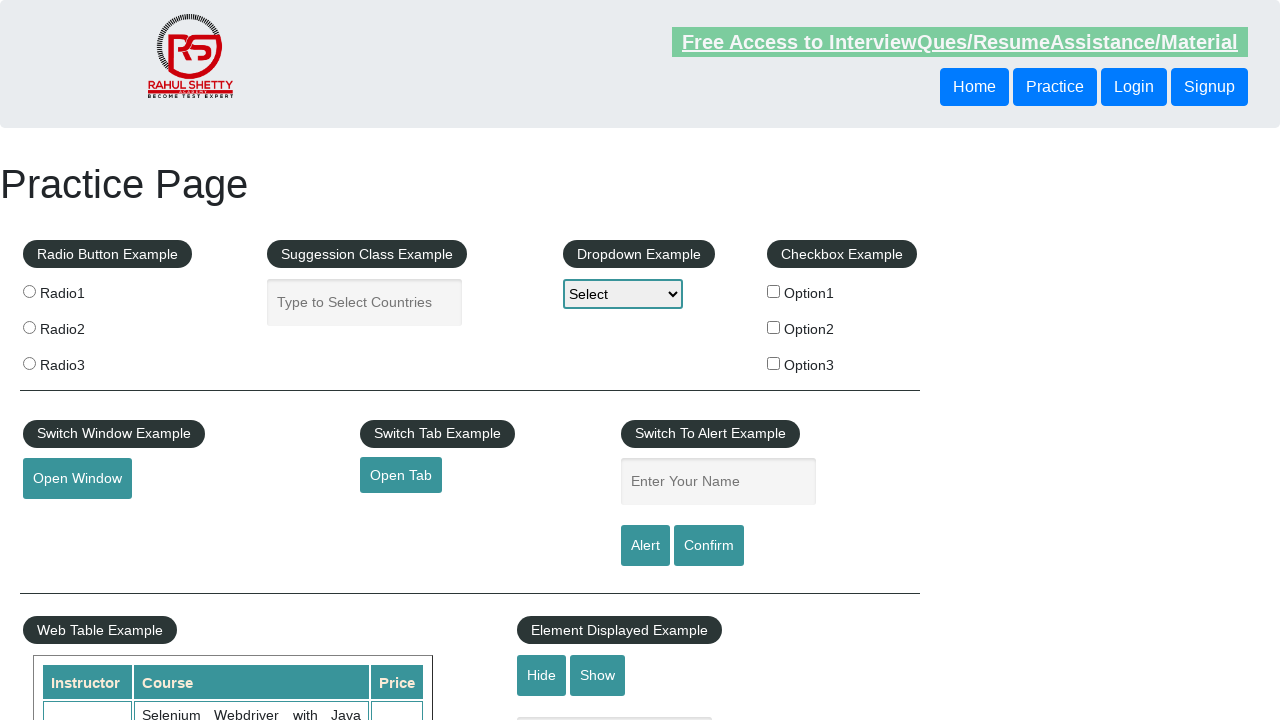

Counted columns in second row: 3 columns
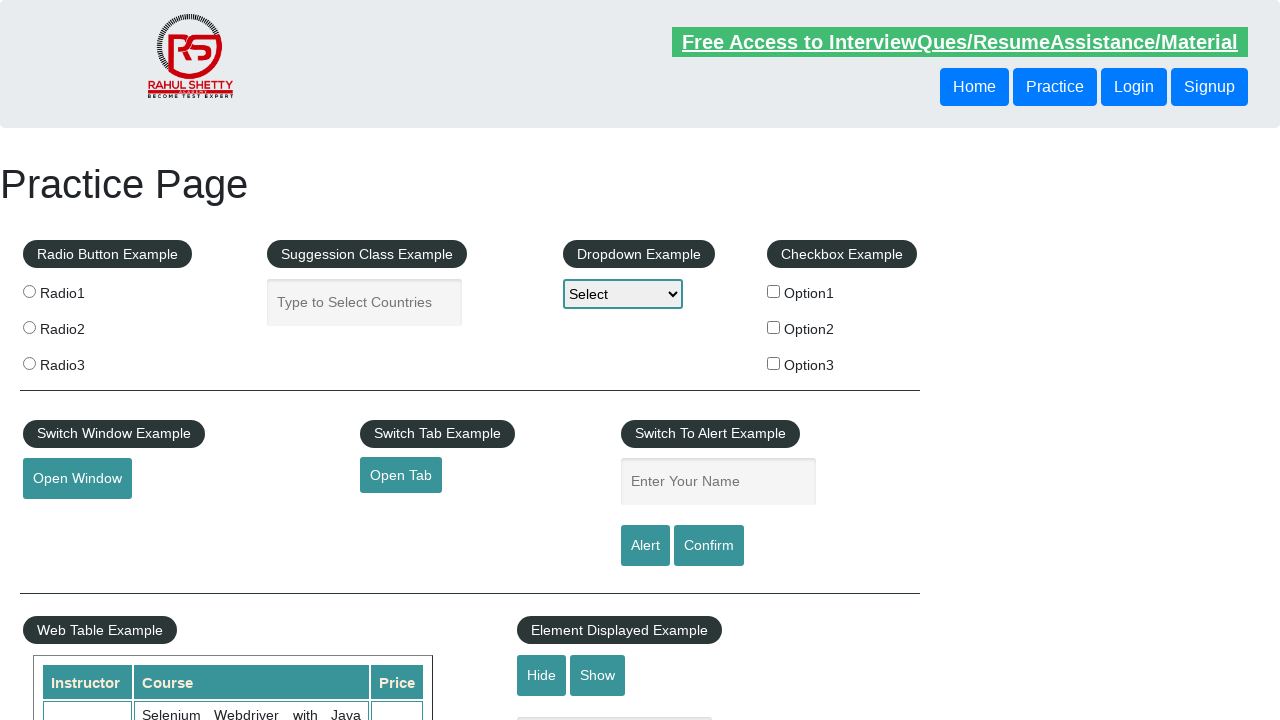

Retrieved all cells from third row
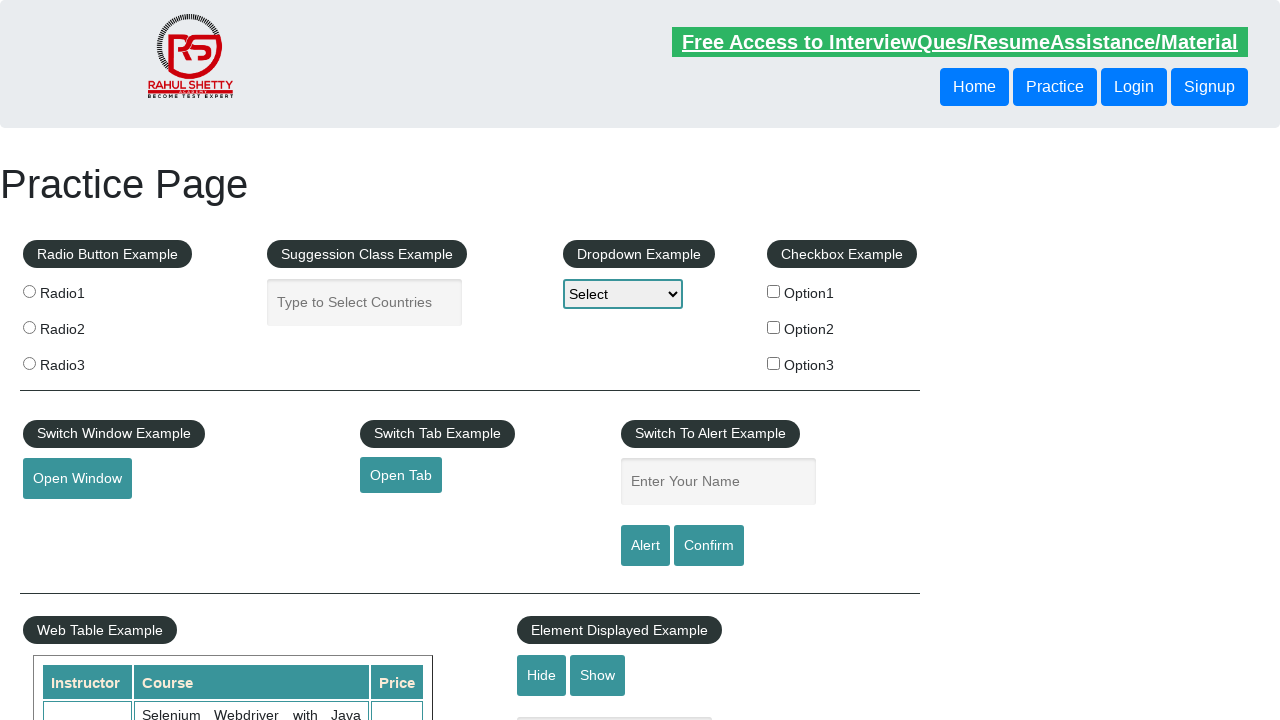

Retrieved text from table cell: 'Rahul Shetty'
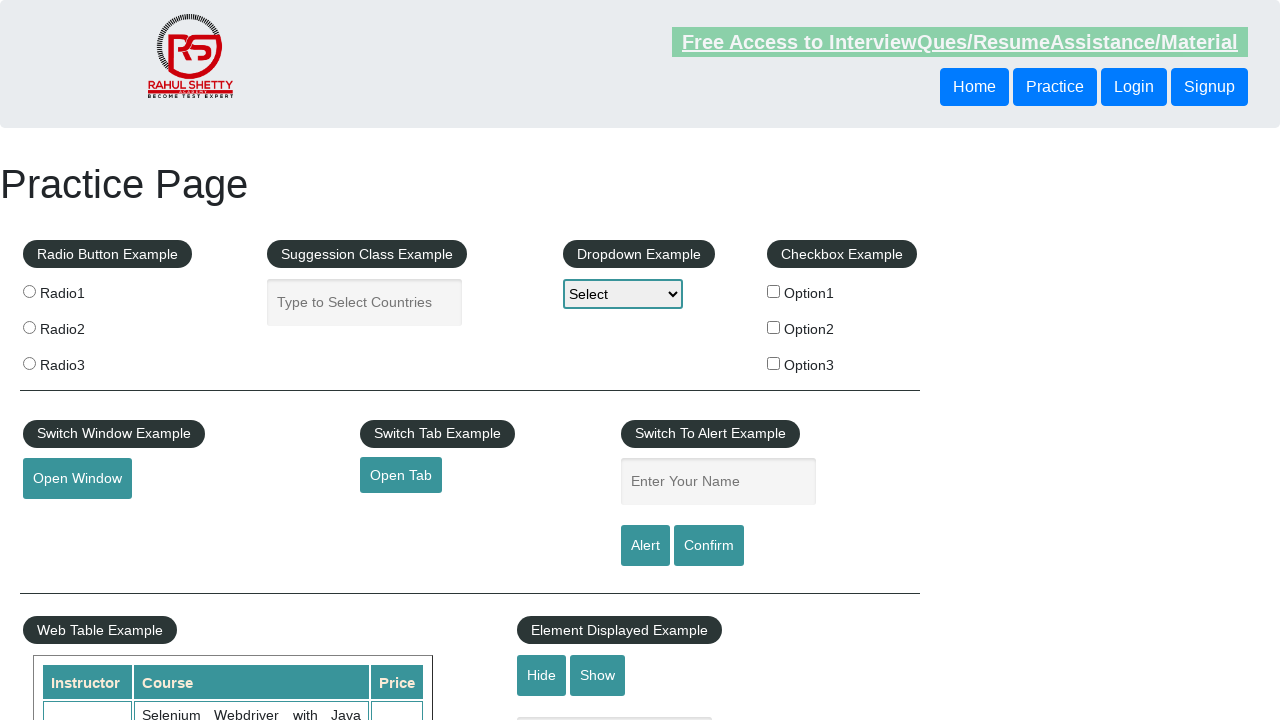

Retrieved text from table cell: 'Learn SQL in Practical + Database Testing from Scratch'
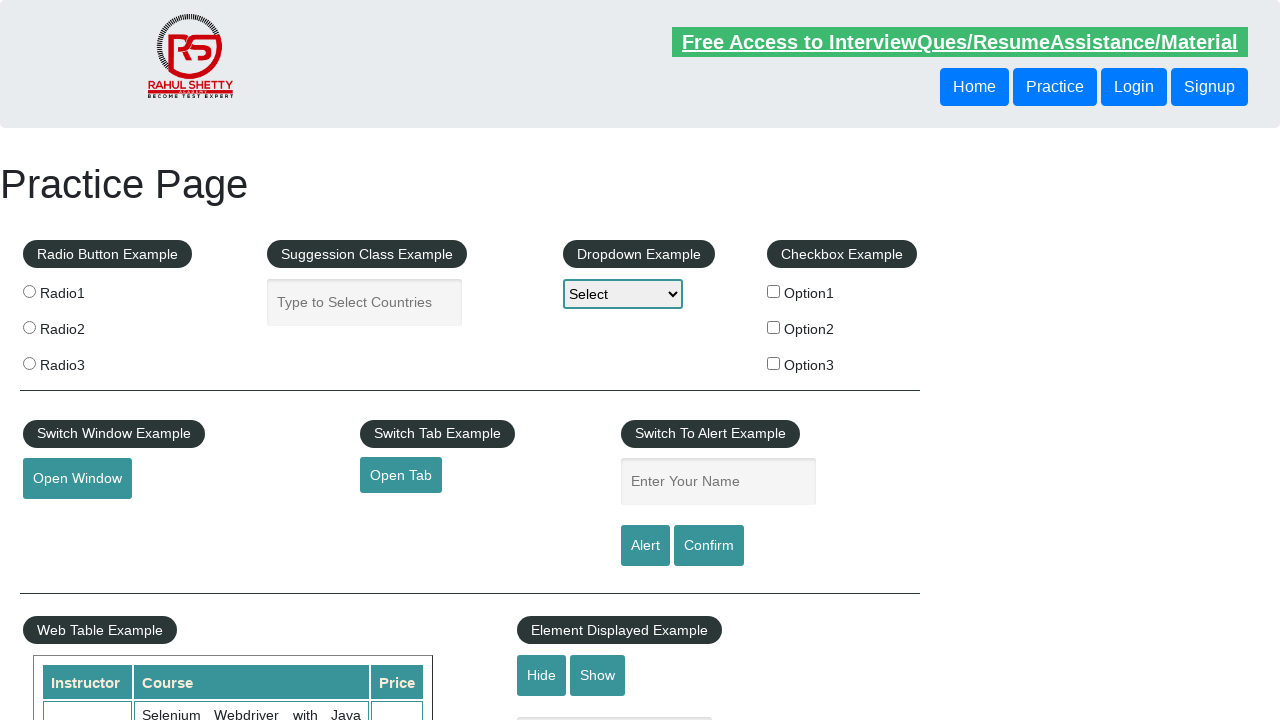

Retrieved text from table cell: '25'
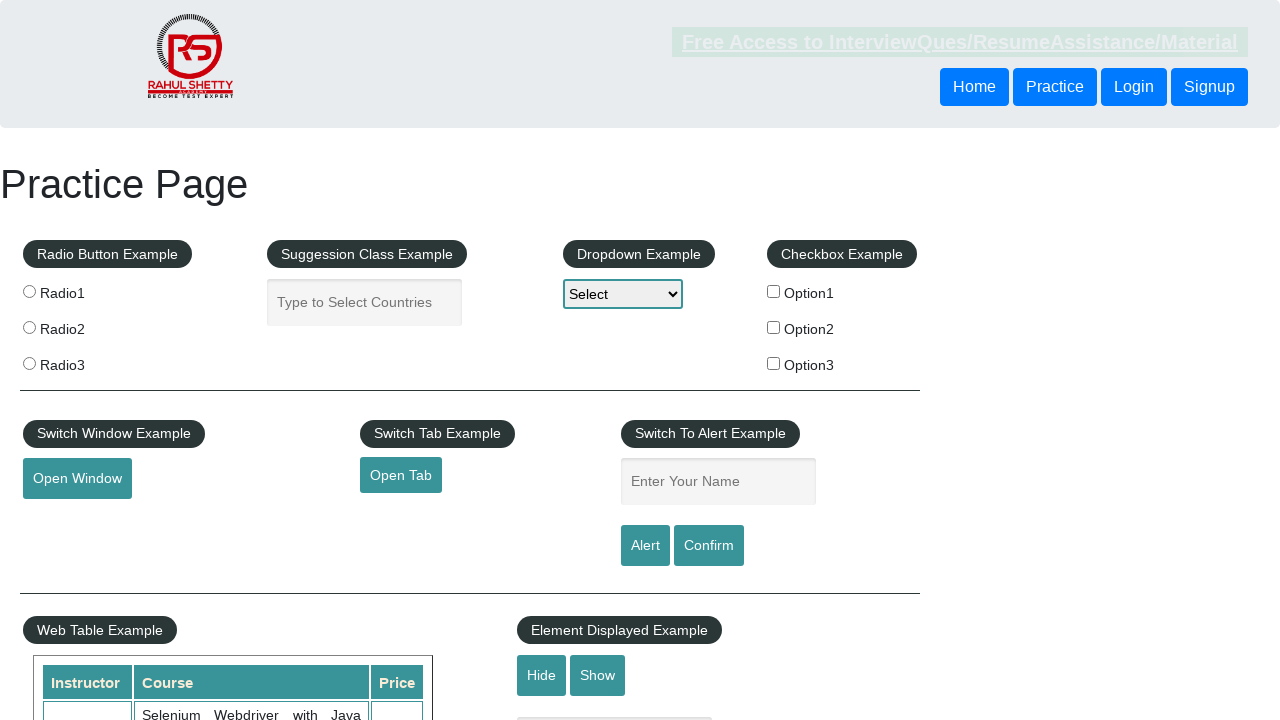

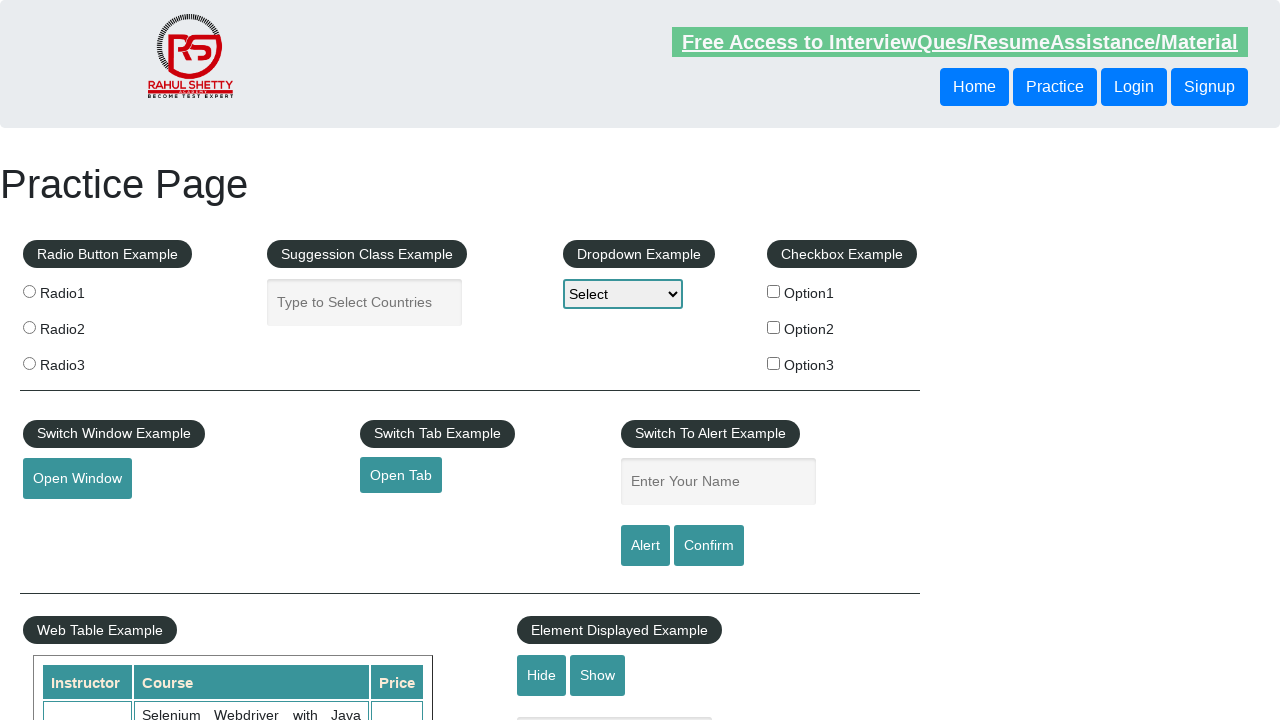